Clicks on the OrangeHRM company link from the login page

Starting URL: https://opensource-demo.orangehrmlive.com/web/index.php/auth/login

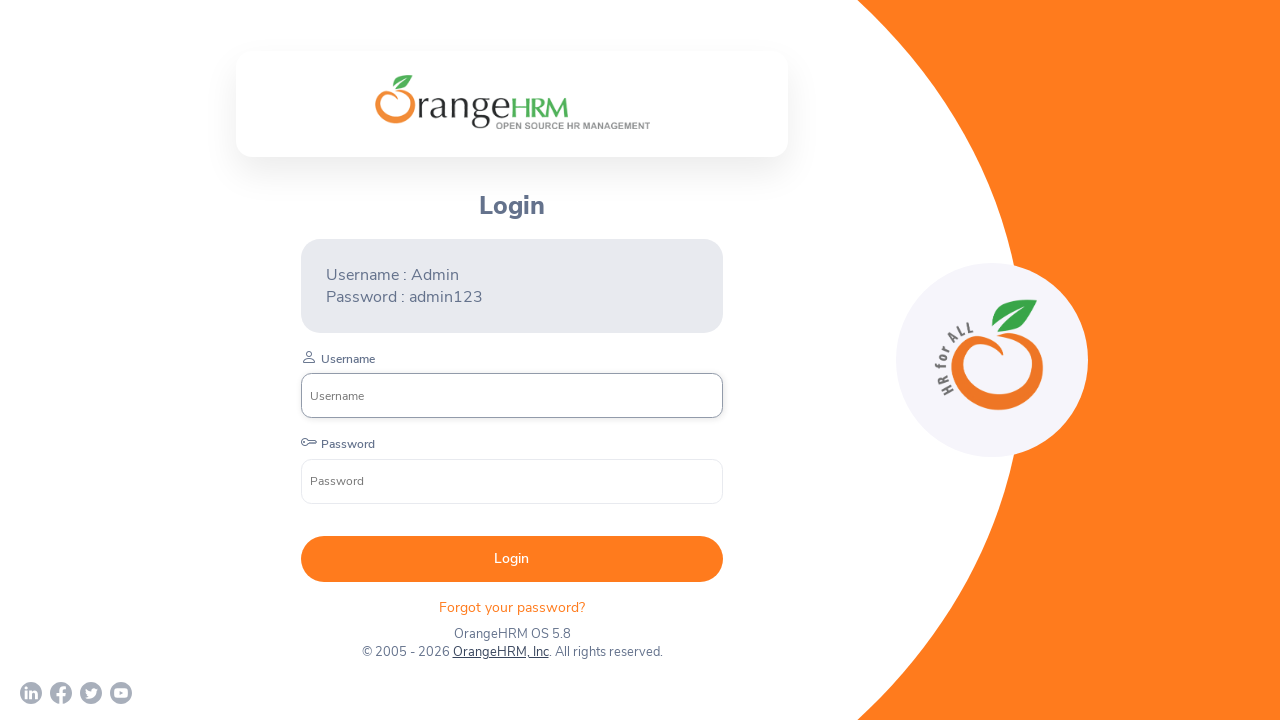

Clicked on the OrangeHRM company link from the login page at (500, 652) on xpath=//*[@id="app"]/div[1]/div/div[1]/div/div[2]/div[3]/div[2]/p[2]/a
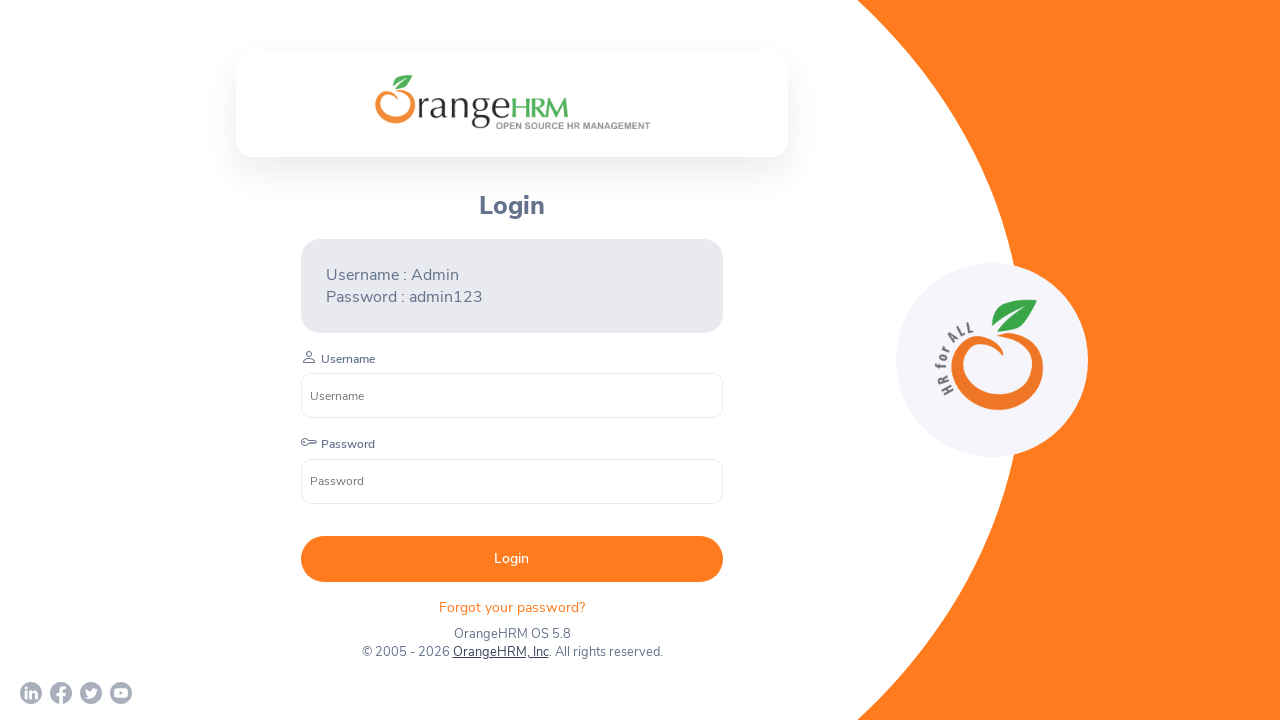

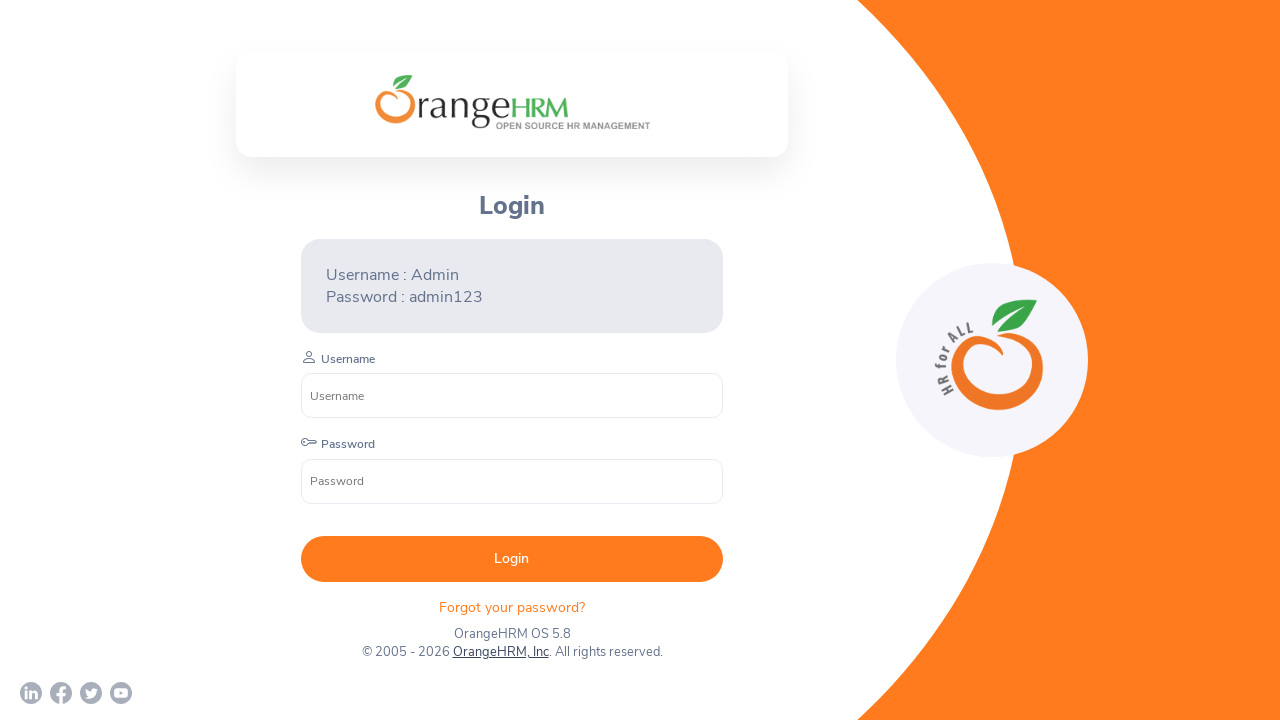